Navigates to Myntra website and takes a screenshot of the page

Starting URL: https://www.myntra.com/

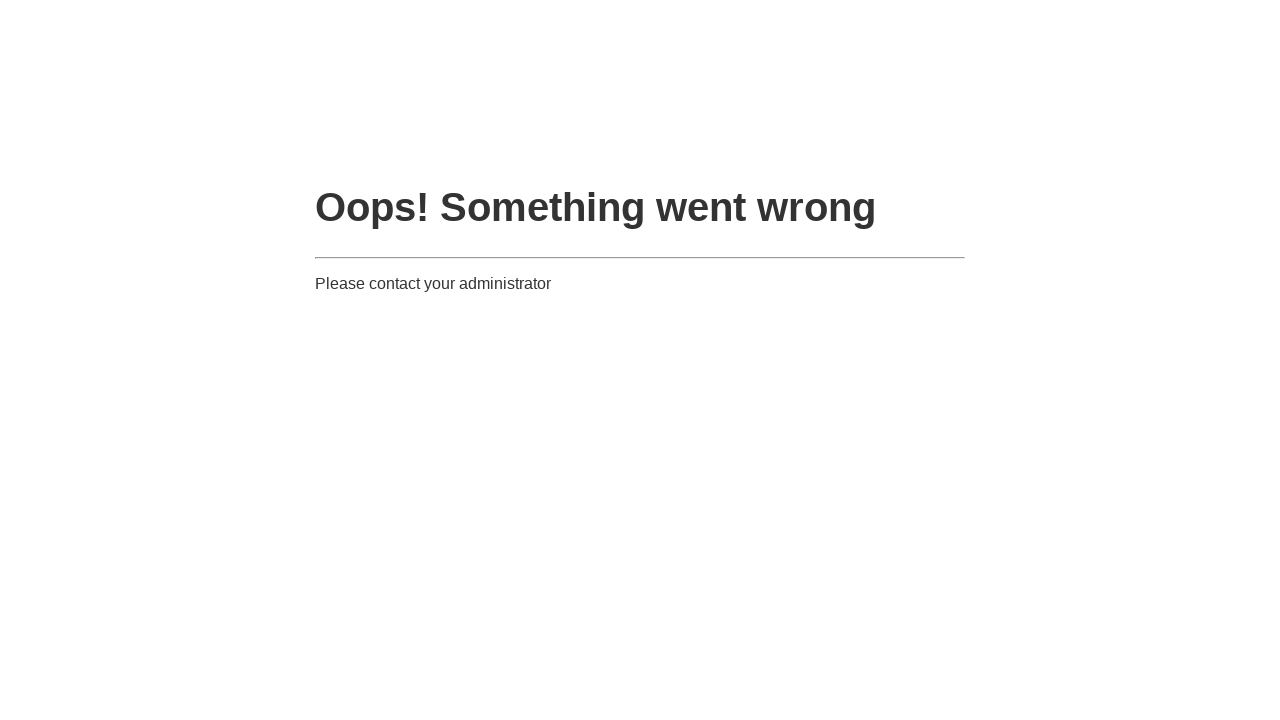

Waited for page to load completely (networkidle state)
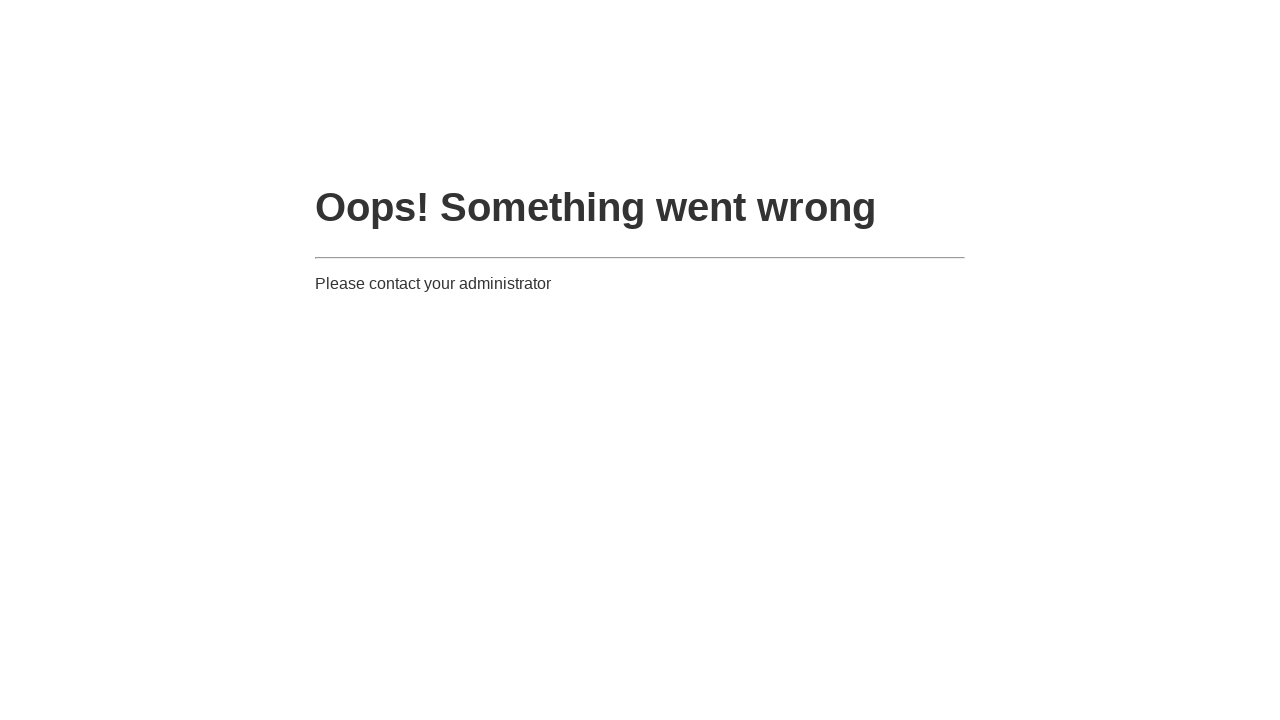

Took screenshot of Myntra homepage
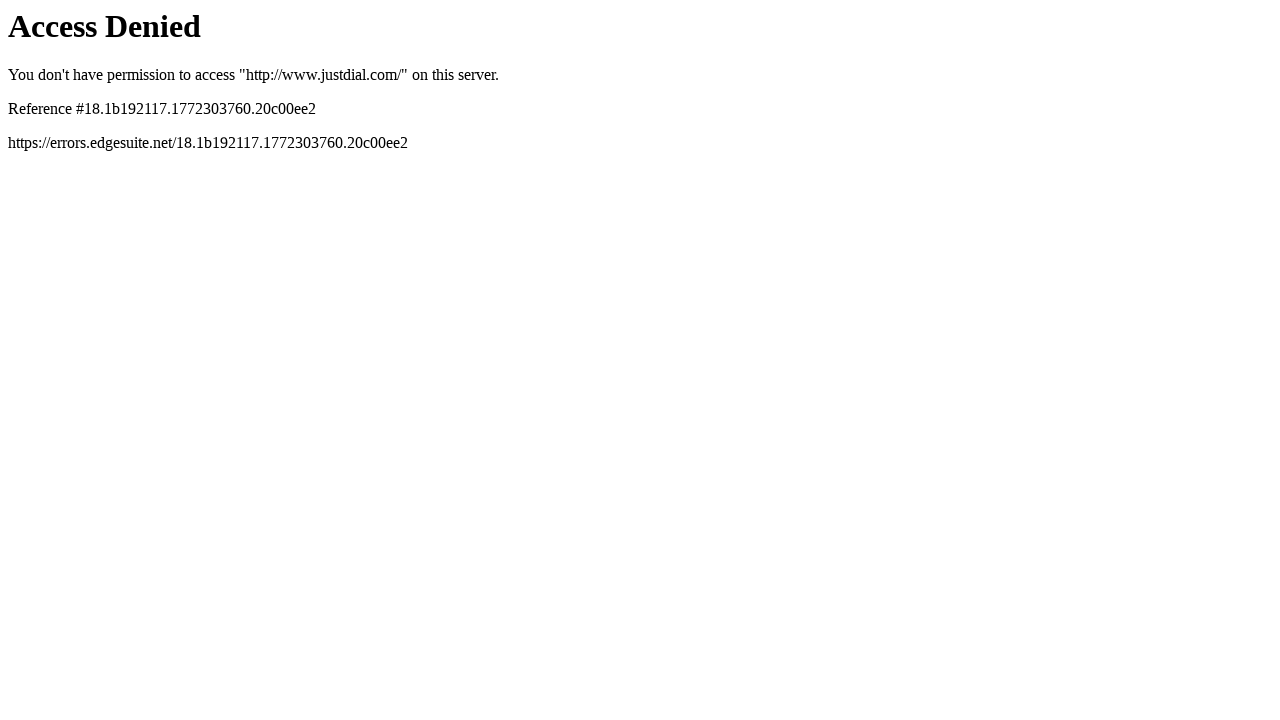

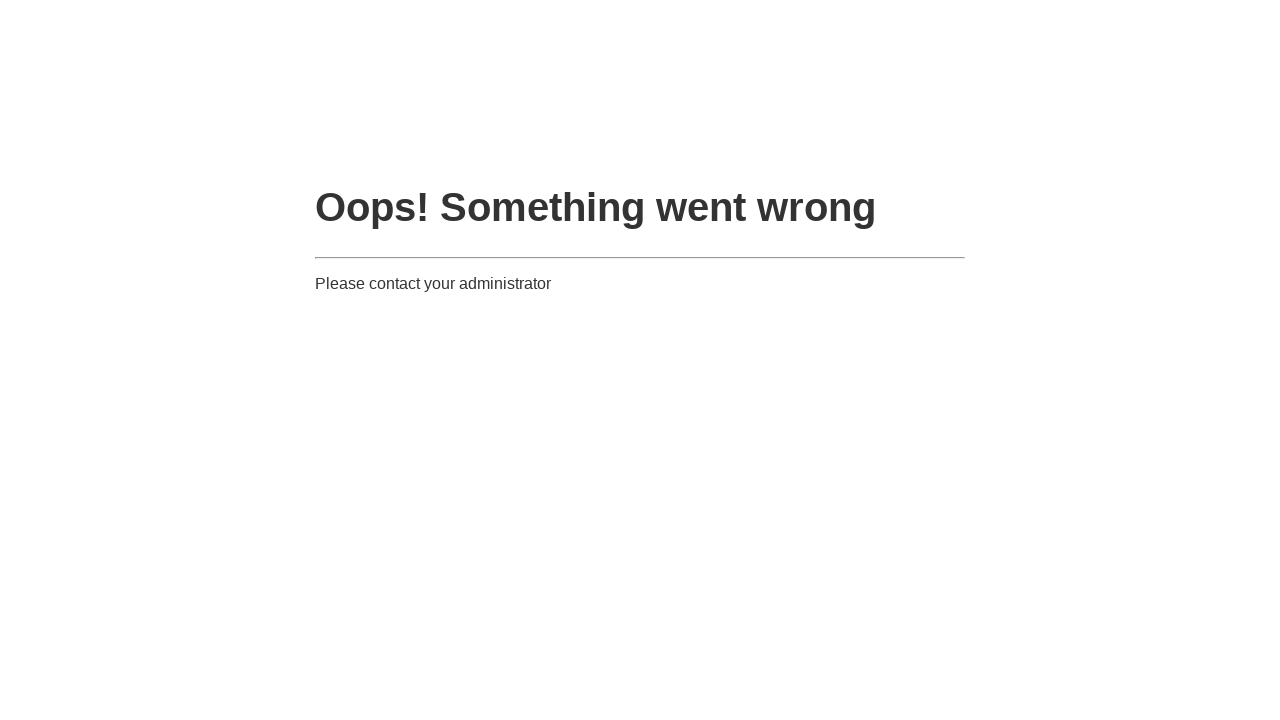